Verifies that the Automation Bookstore page has the correct title displayed

Starting URL: https://automationbookstore.dev/

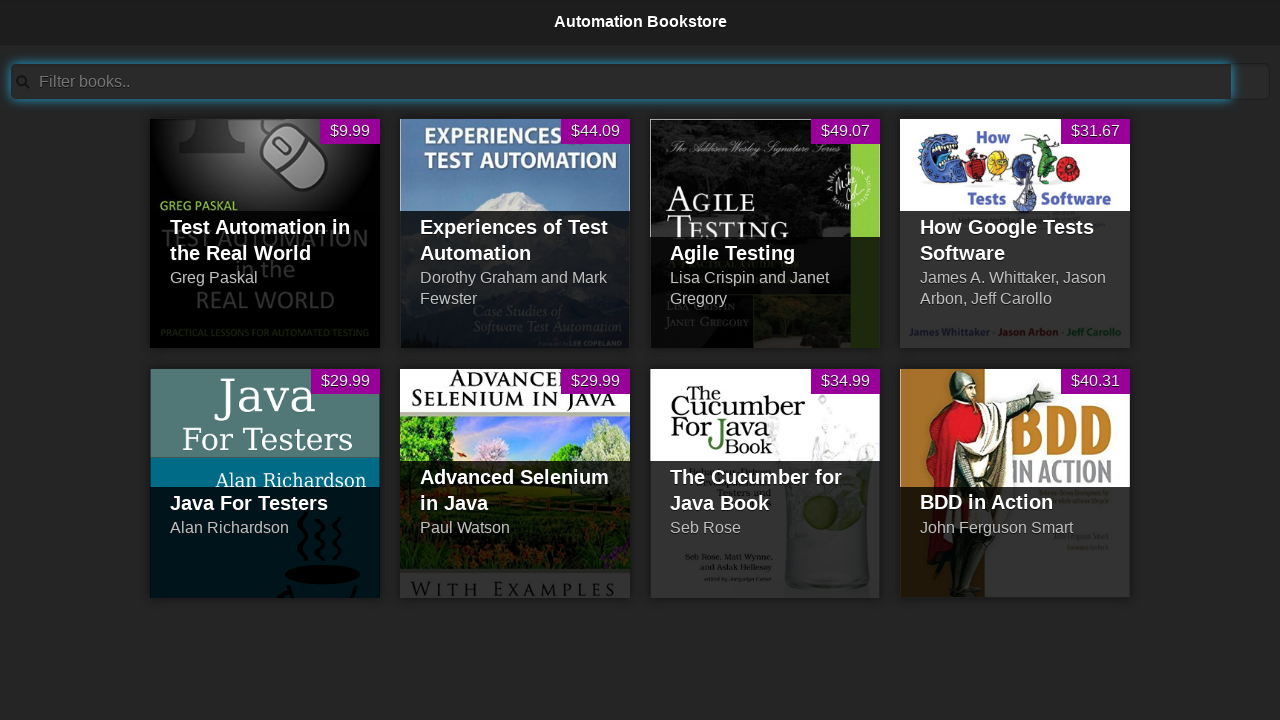

Navigated to Automation Bookstore homepage
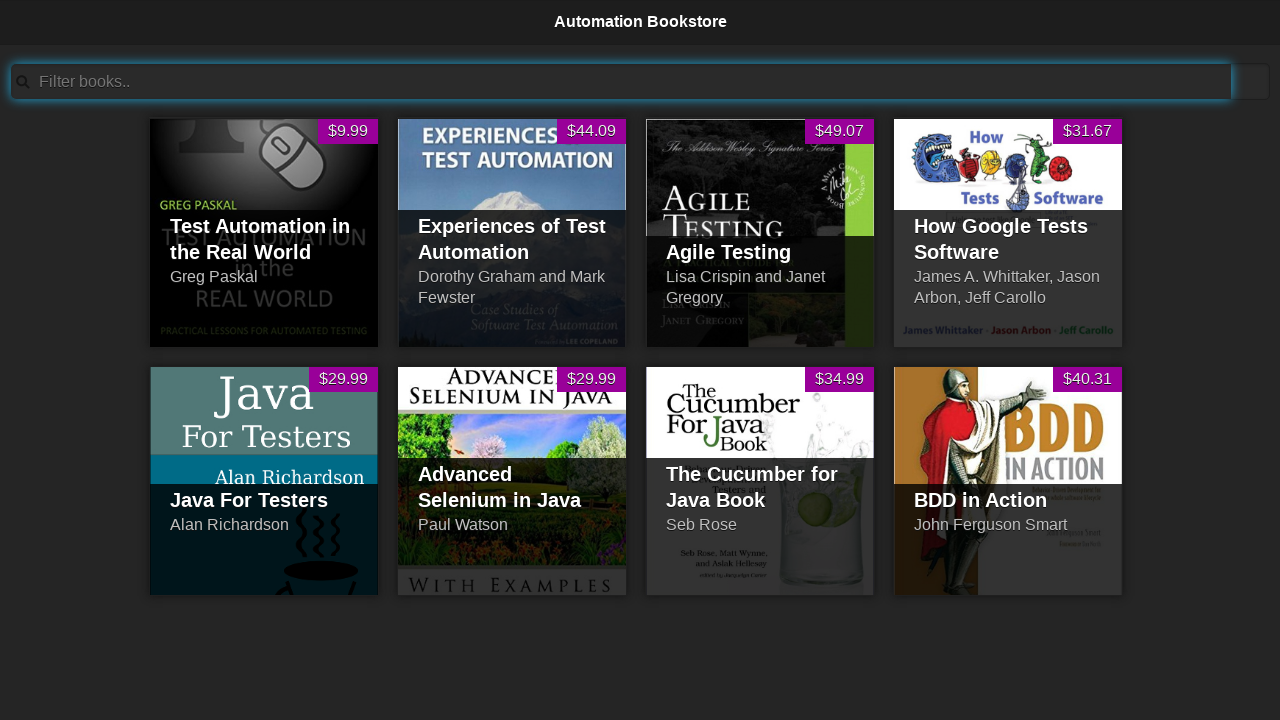

Retrieved page title text from #page-title element
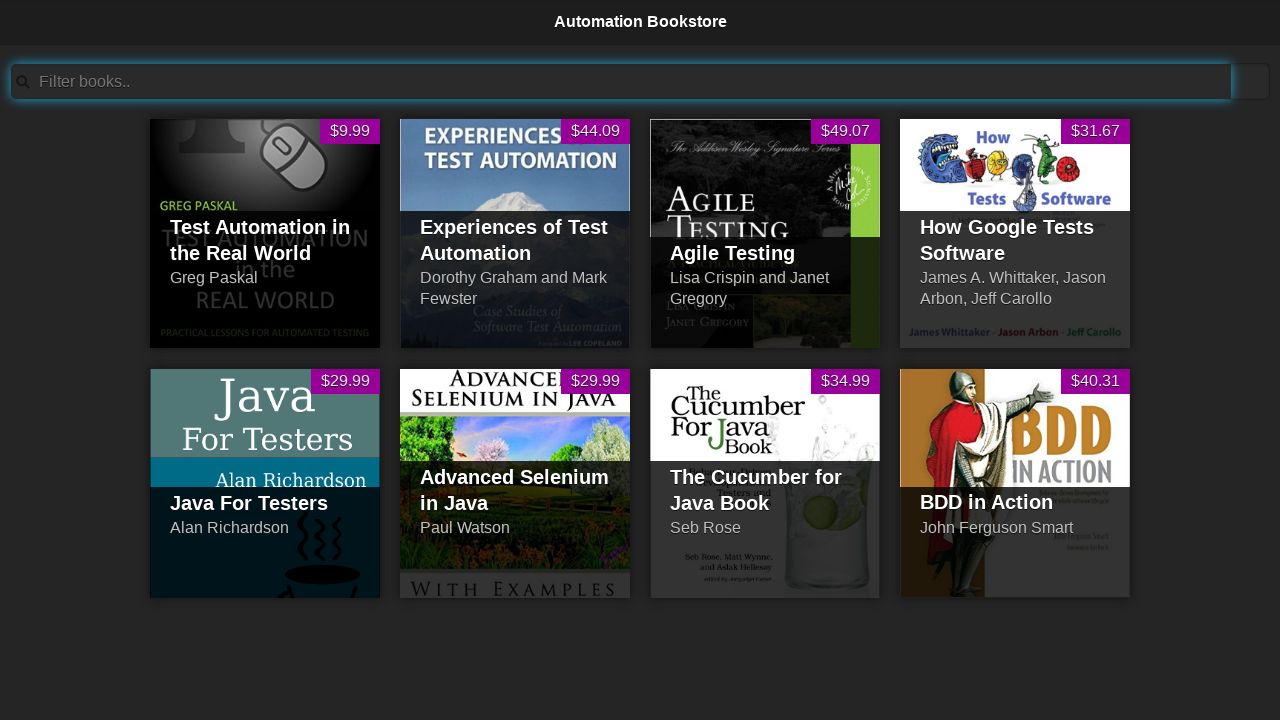

Asserted that page title equals 'Automation Bookstore'
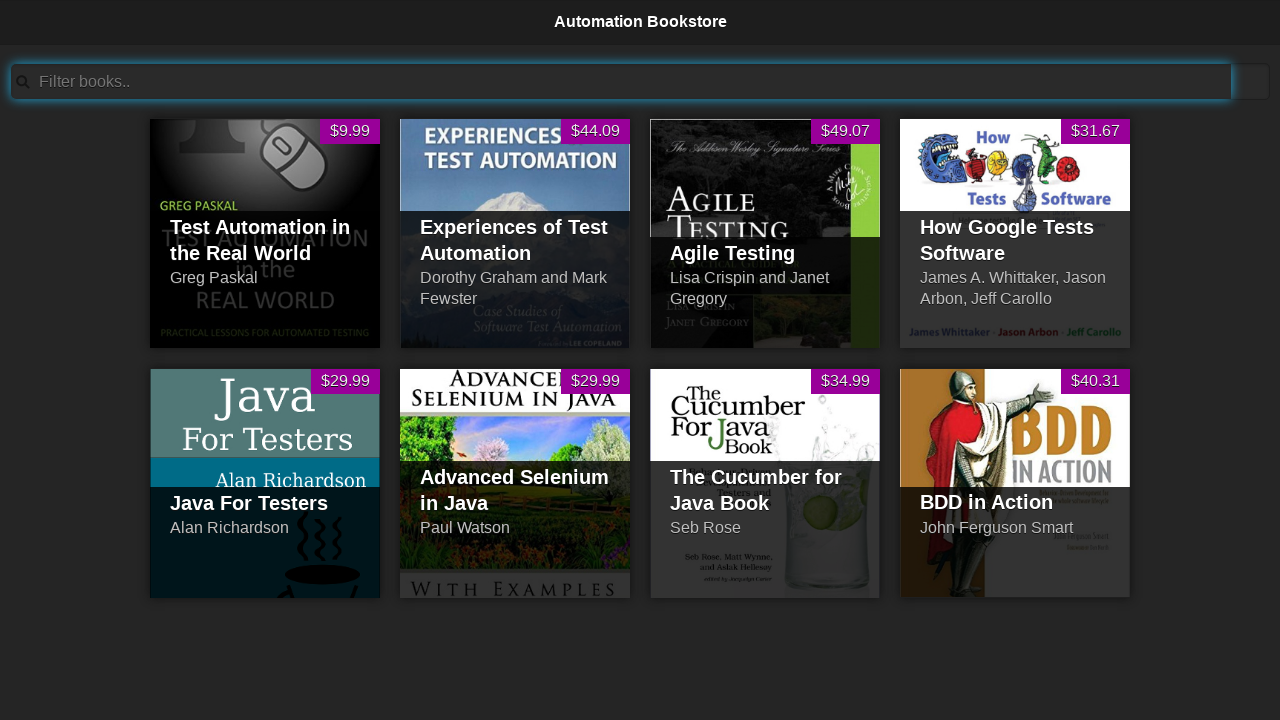

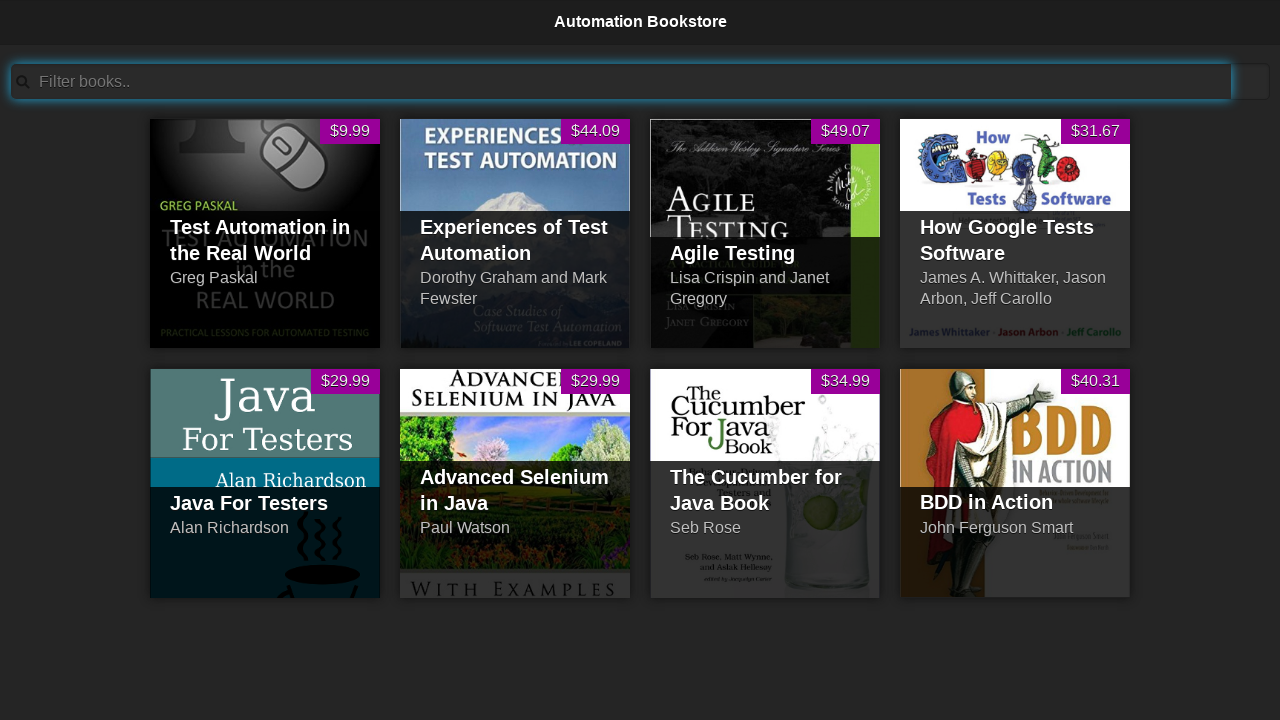